Tests interaction with a required terms and conditions checkbox by checking it.

Starting URL: https://osstep.github.io/action_check

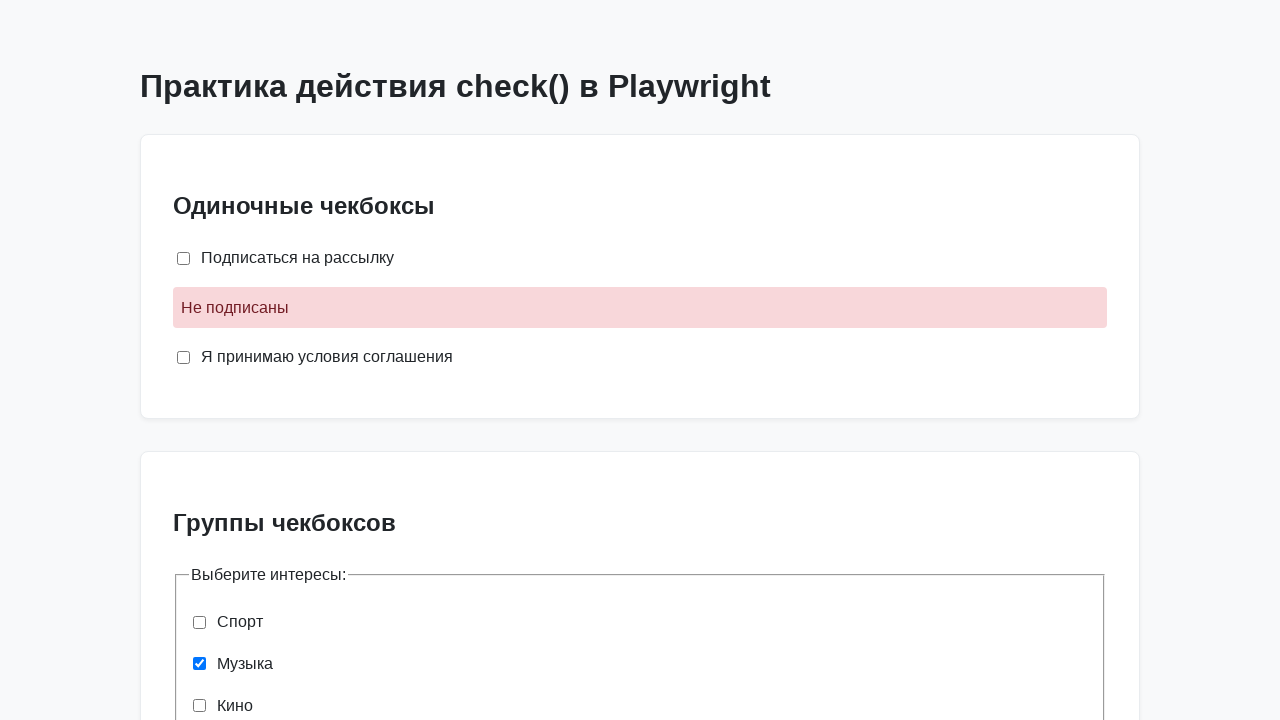

Located required terms and conditions checkbox
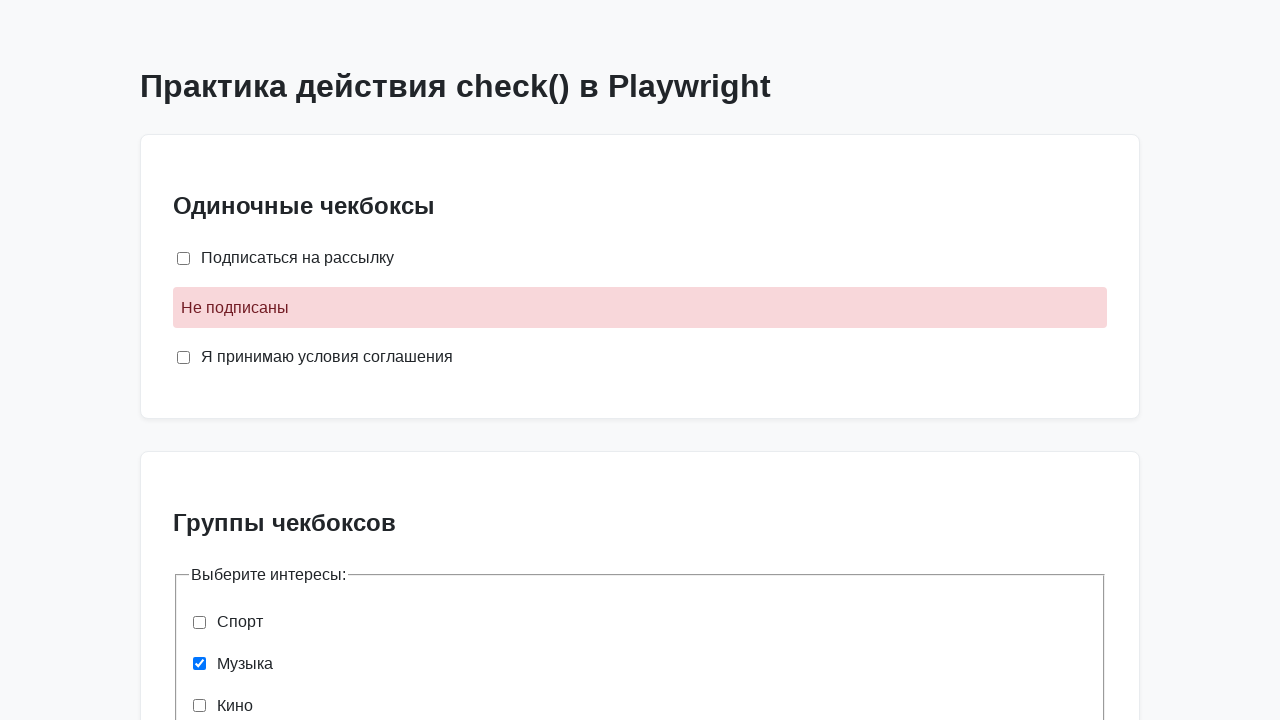

Checked the required terms and conditions checkbox at (184, 357) on internal:label="\u042f \u043f\u0440\u0438\u043d\u0438\u043c\u0430\u044e \u0443\u
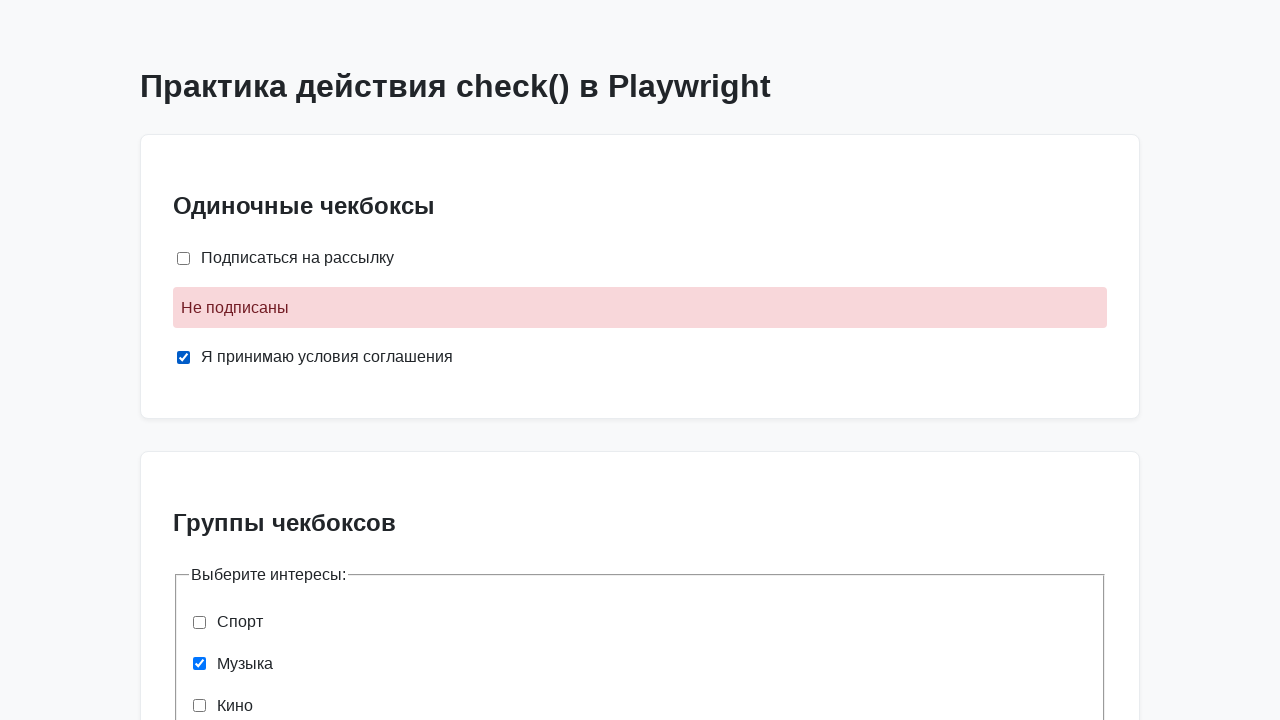

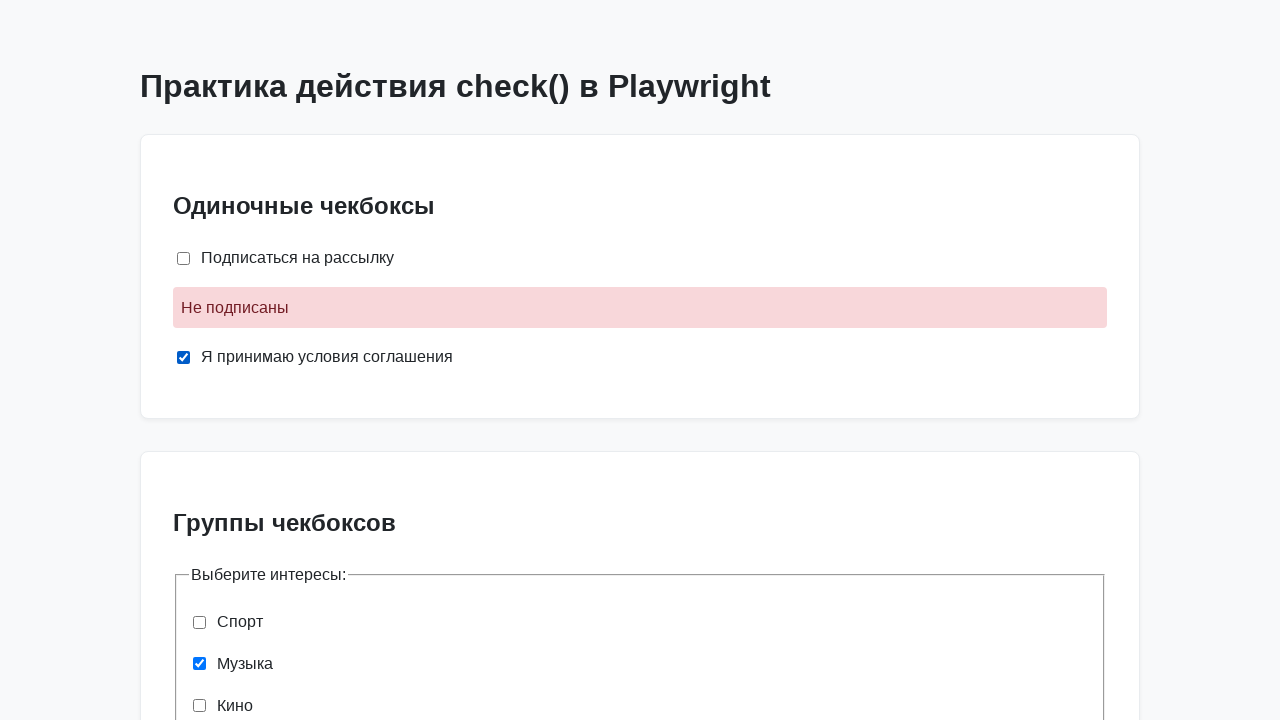